Tests voting functionality without being logged in by clicking the upvote icon and verifying an info toast message appears asking user to log in

Starting URL: https://chaosforum-20b27.firebaseapp.com

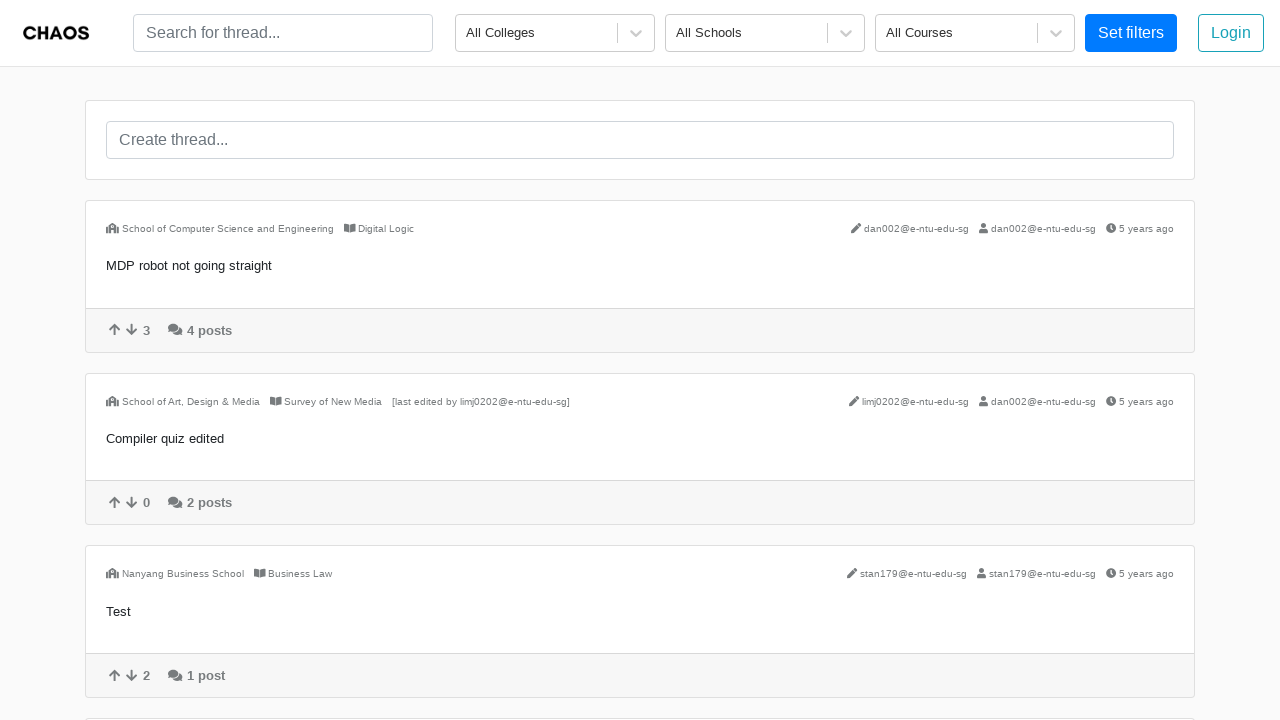

Votes section became visible
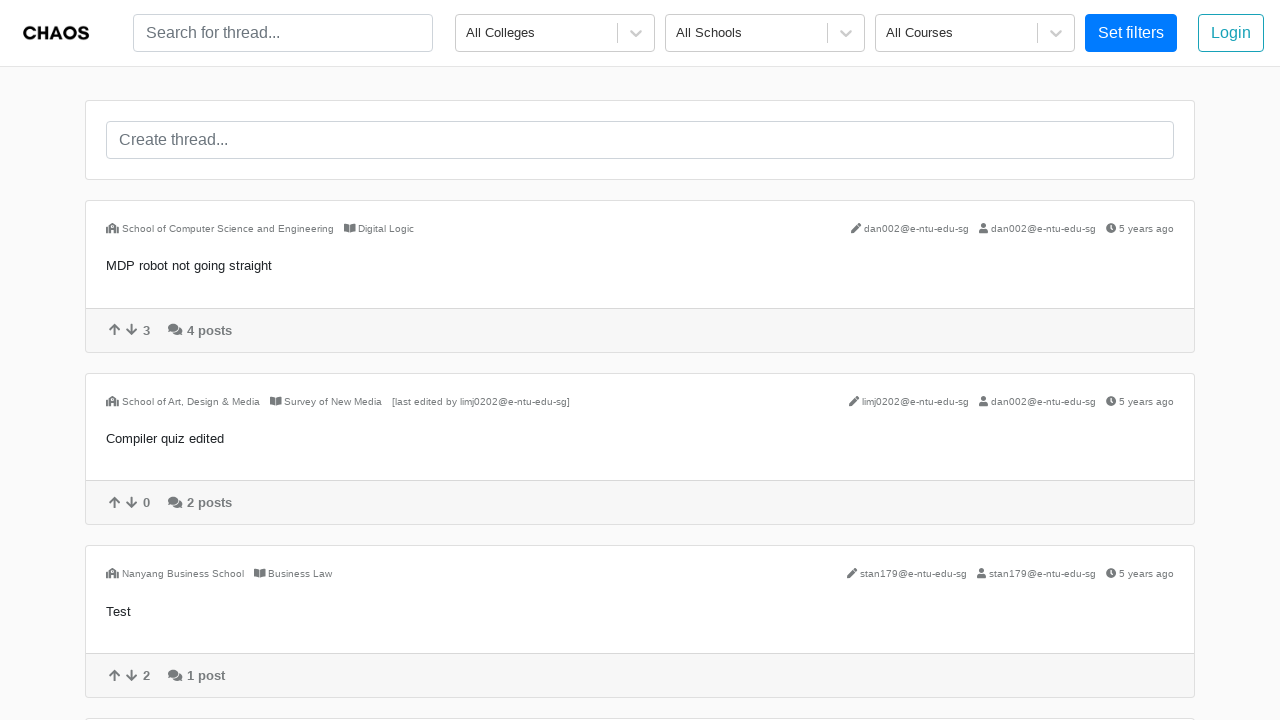

Clicked upvote icon without being logged in at (115, 330) on .vote-icon.upvote-icon
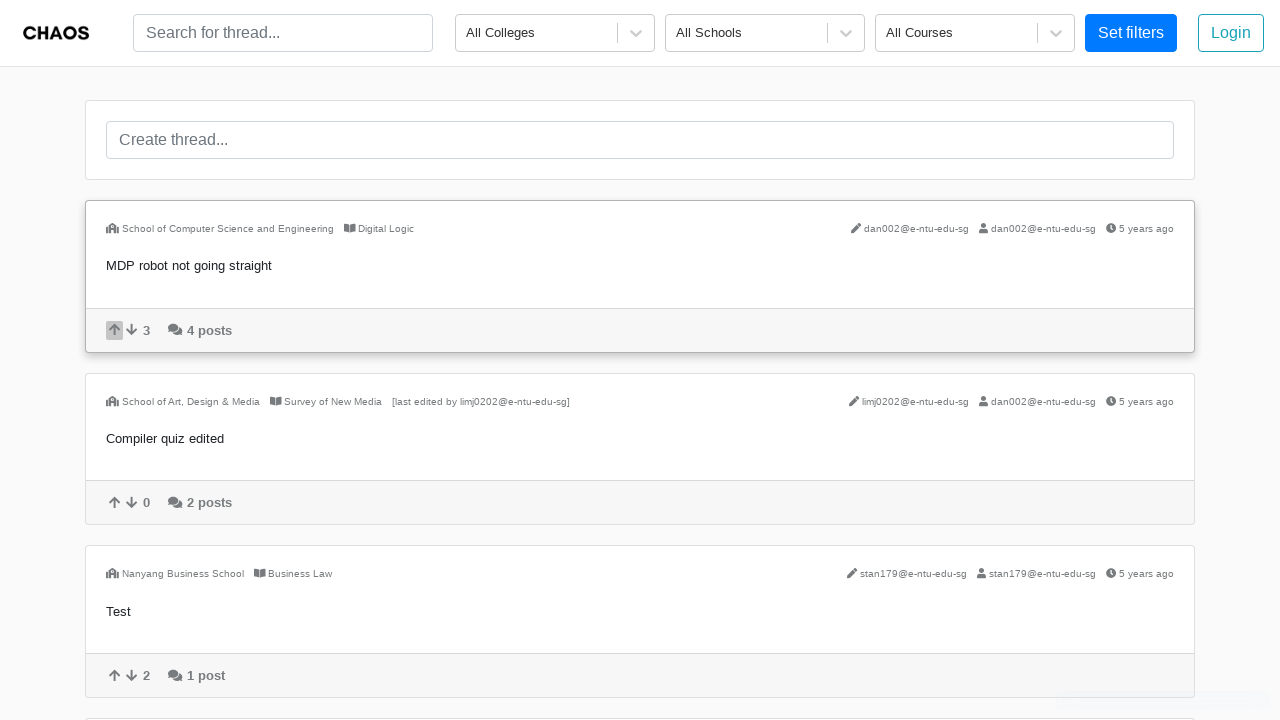

Info toast message appeared asking user to log in
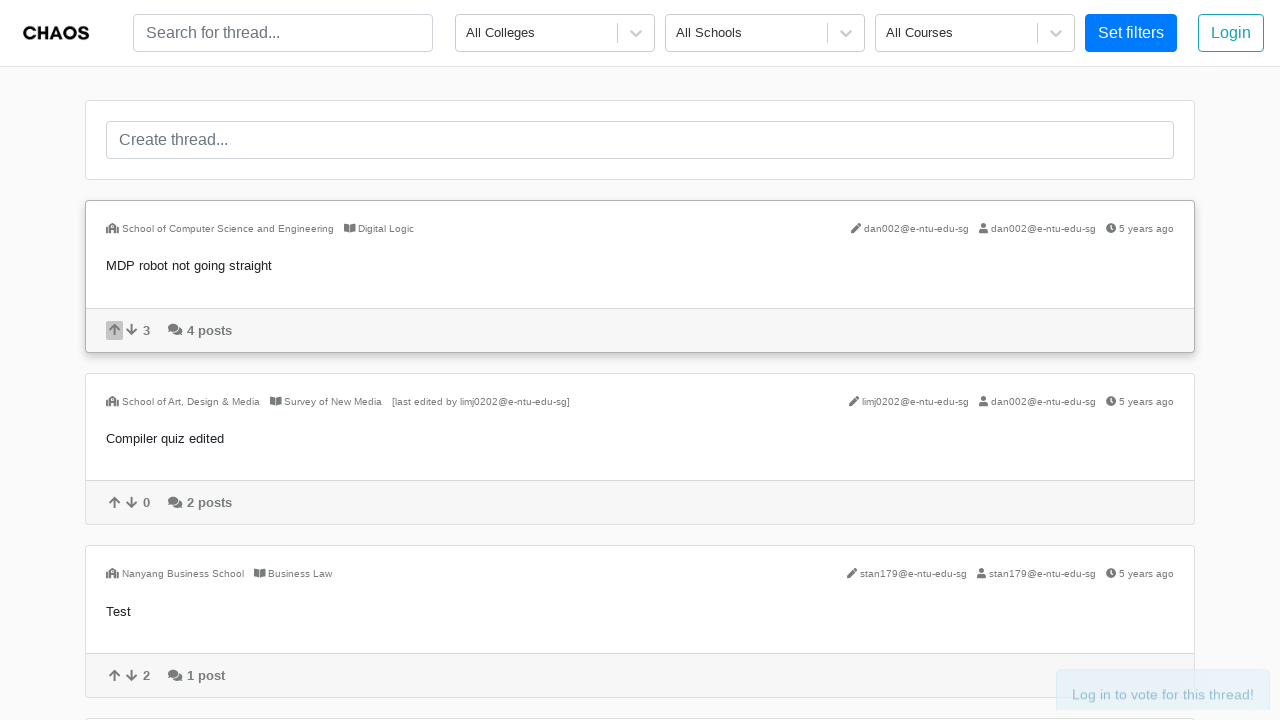

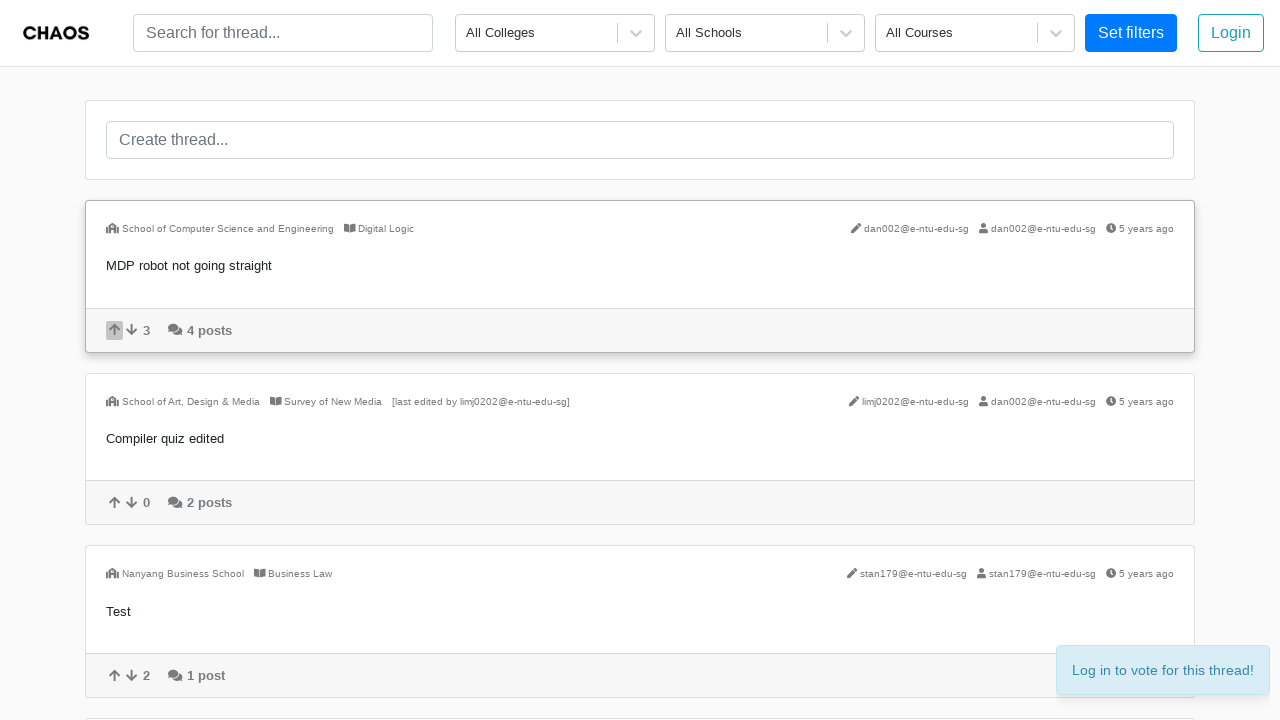